Tests dynamic element loading by clicking a start button and waiting for a welcome message to appear on the page

Starting URL: https://syntaxprojects.com/dynamic-elements-loading.php

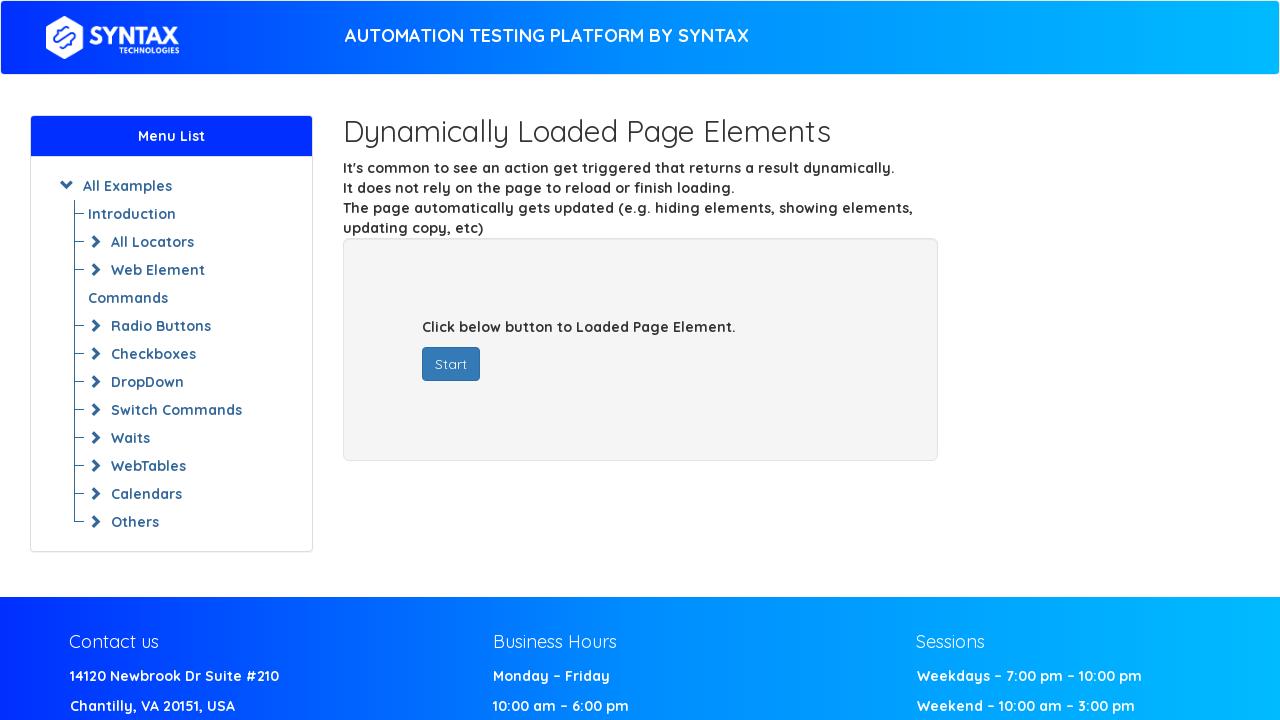

Clicked the start button to trigger dynamic element loading at (451, 364) on button#startButton
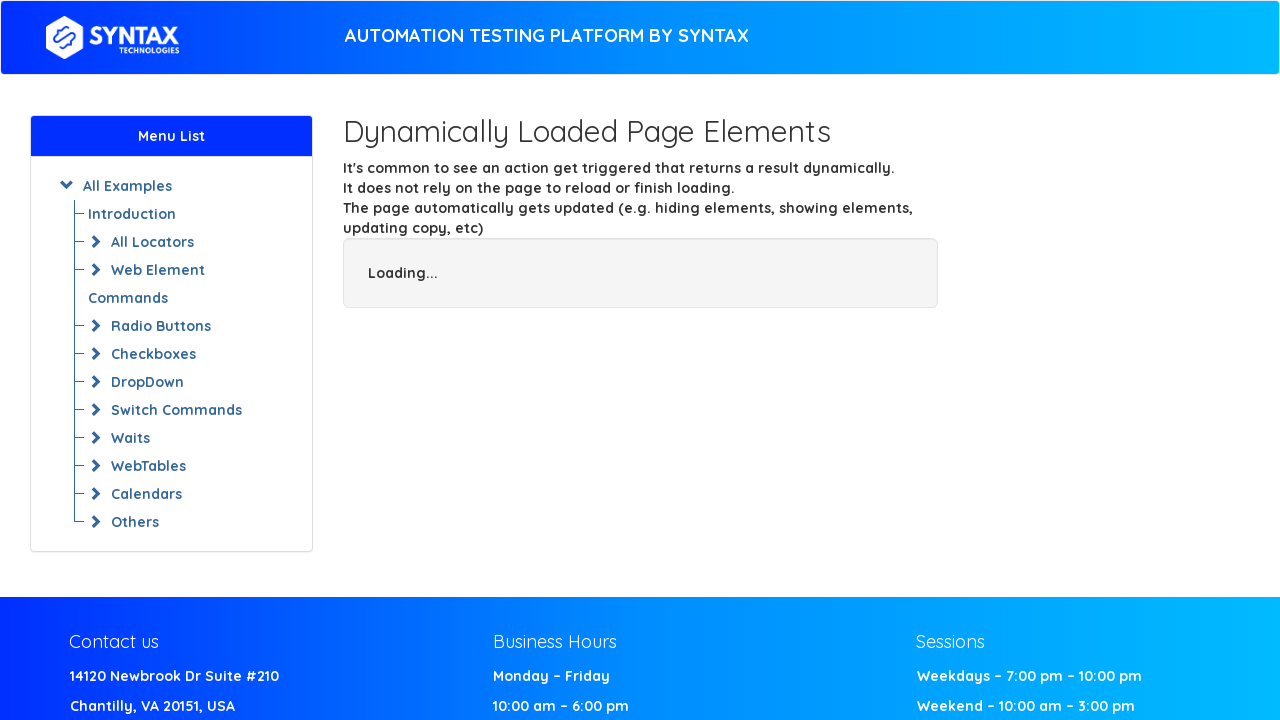

Welcome message appeared on the page after dynamic loading
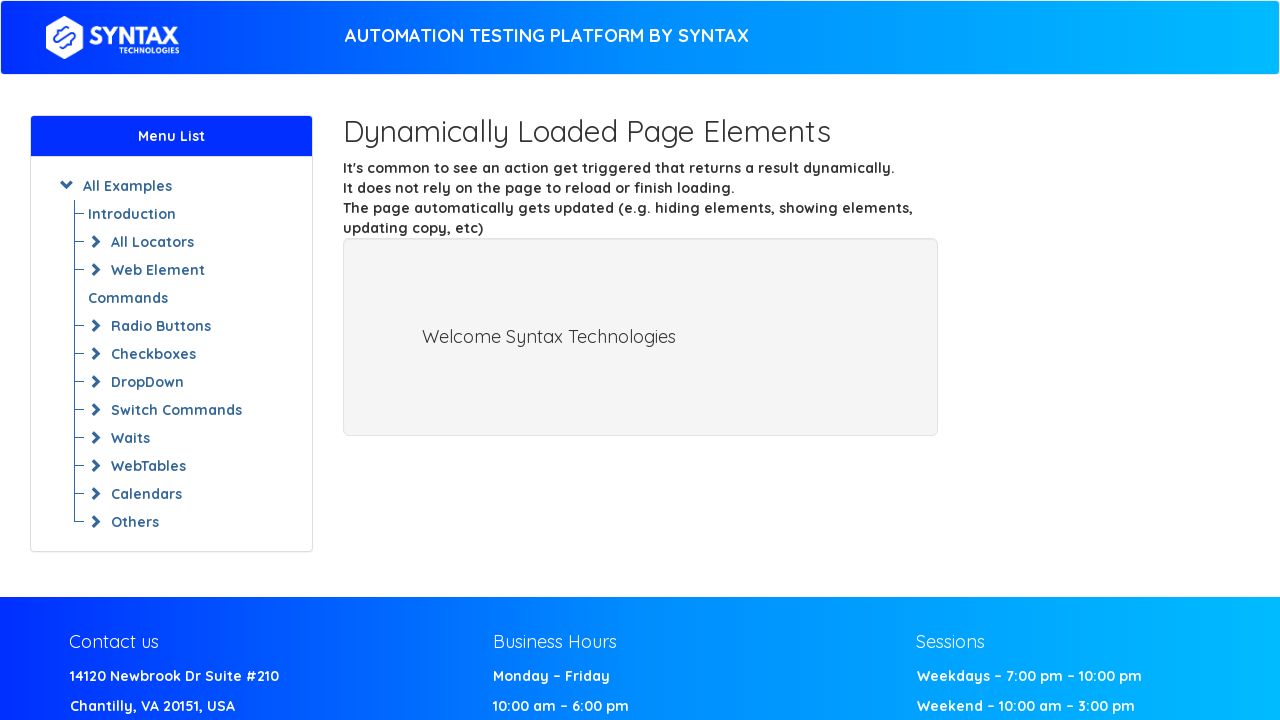

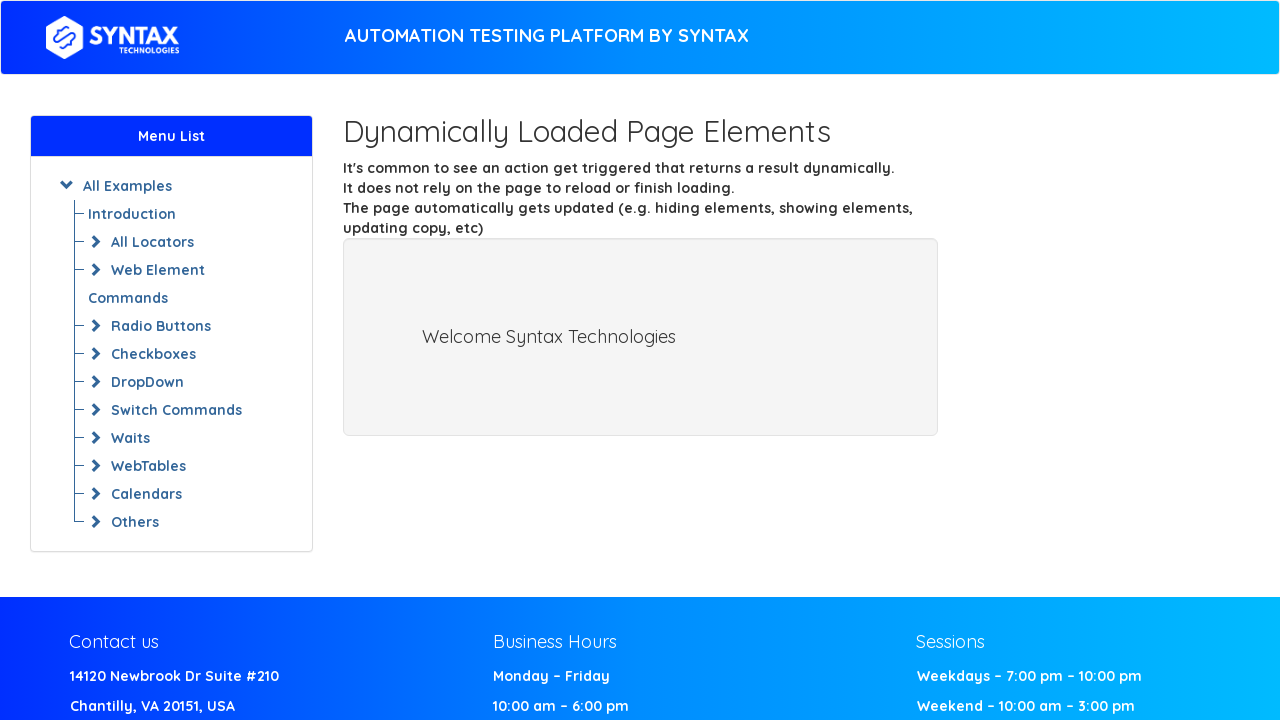